Tests the progress bar widget functionality by navigating to the widgets section, starting the progress bar, waiting for completion, and resetting it to verify it returns to 0%

Starting URL: https://demoqa.com/

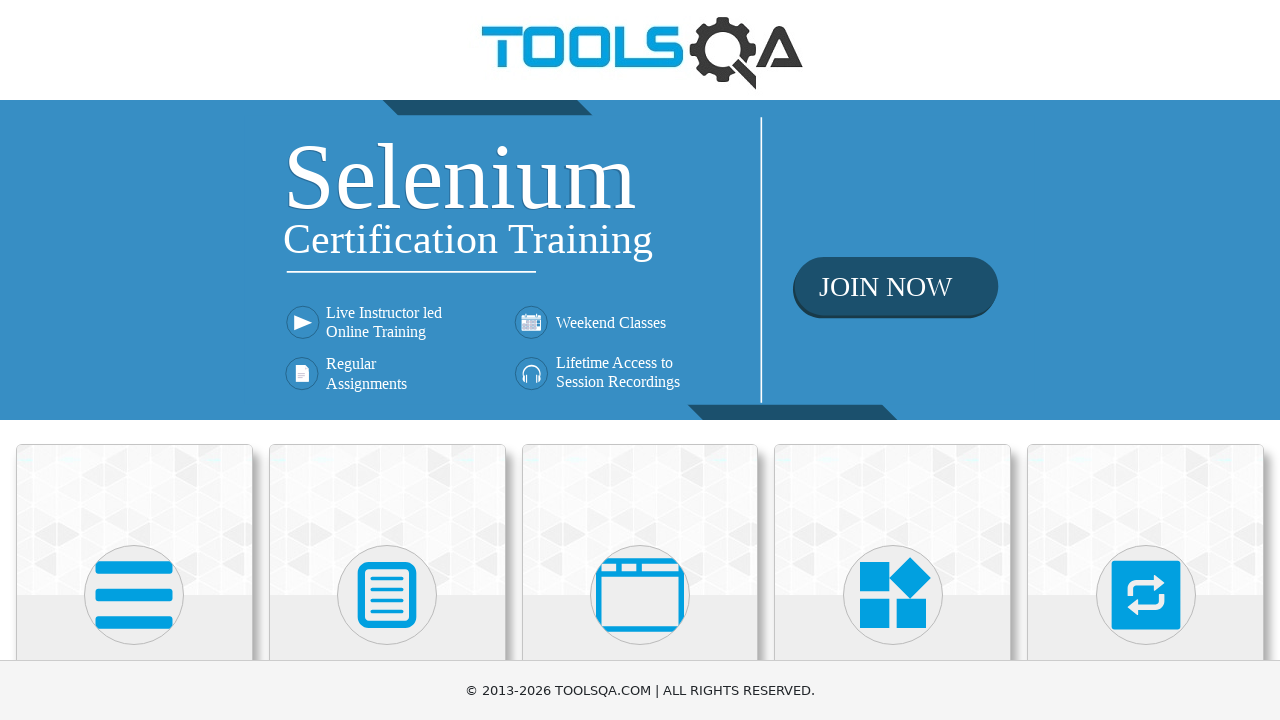

Clicked on Widgets section at (893, 360) on xpath=//h5[text()='Widgets']
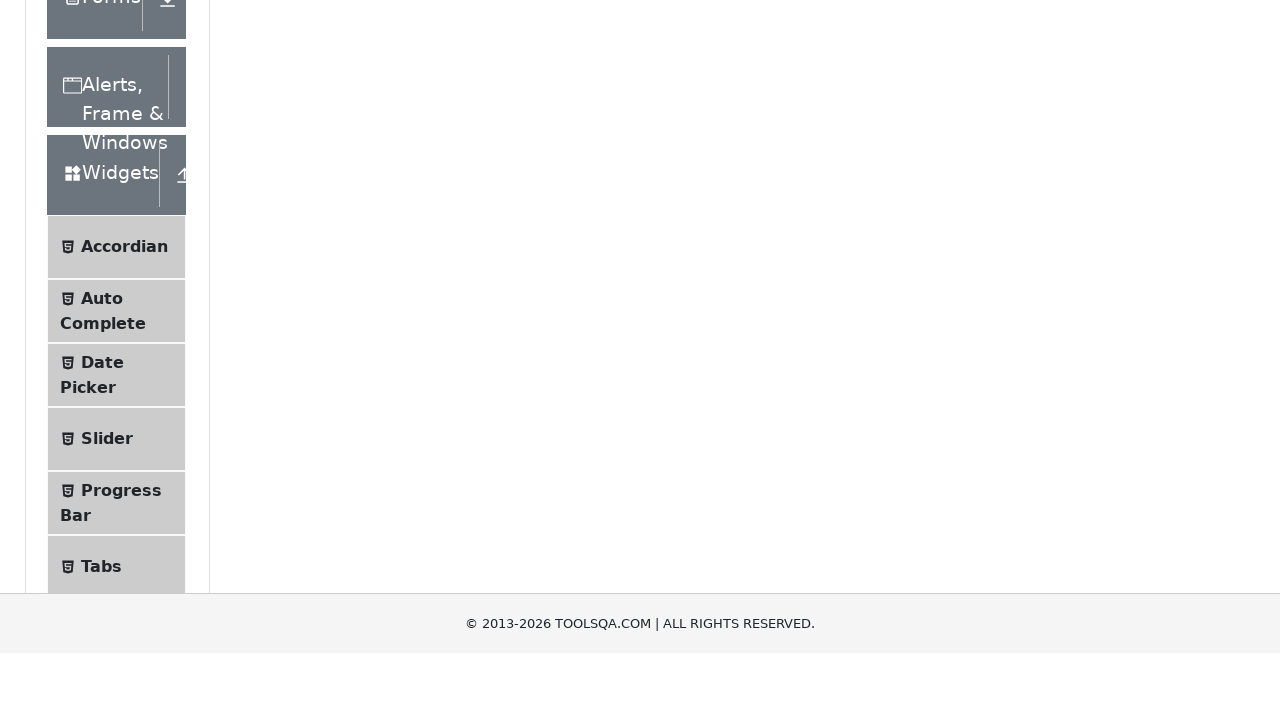

Clicked on Progress Bar menu item at (121, 348) on xpath=//span[text()='Progress Bar']
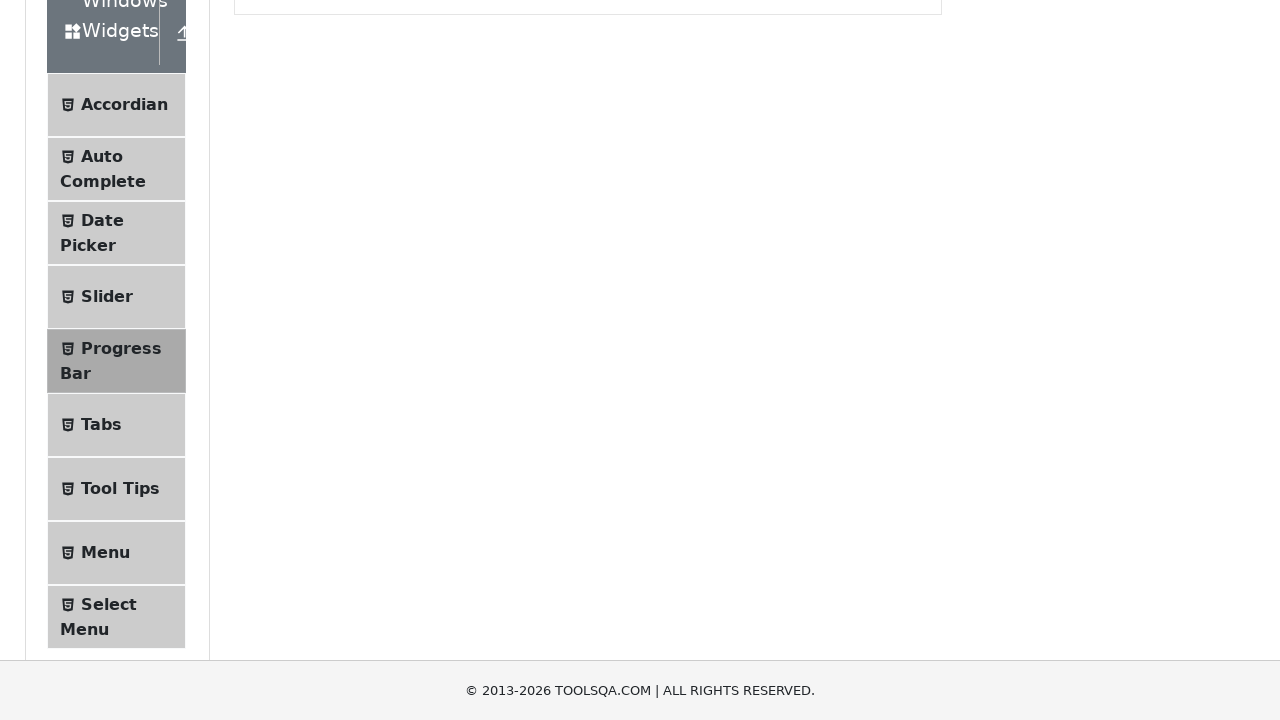

Clicked Start button to begin progress bar at (266, 314) on #startStopButton
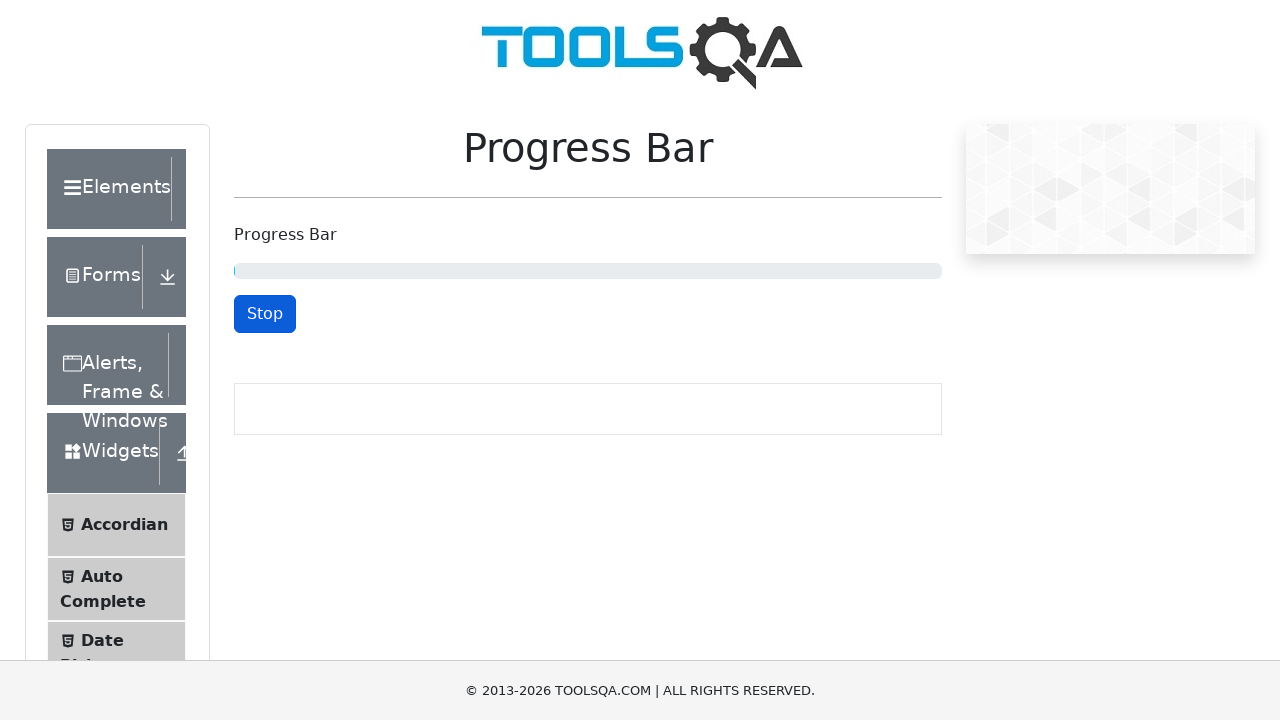

Progress bar completed and Reset button became visible
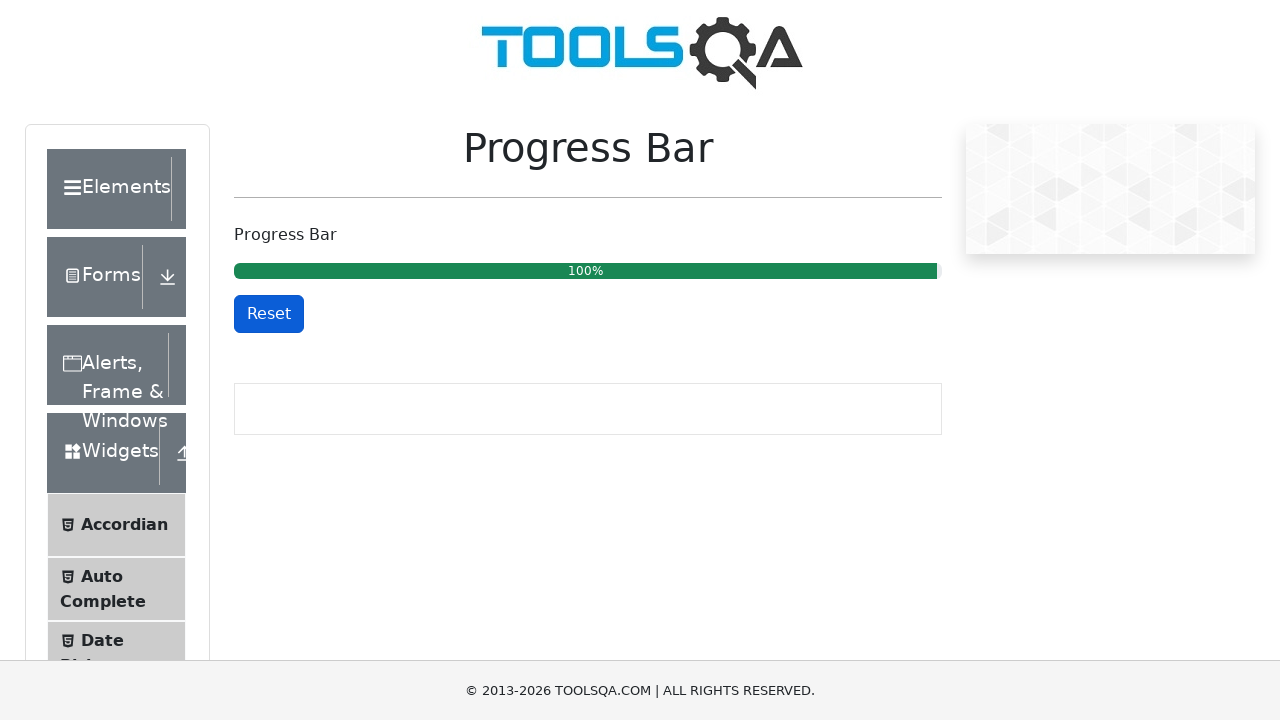

Clicked Reset button to reset progress bar at (269, 314) on #resetButton
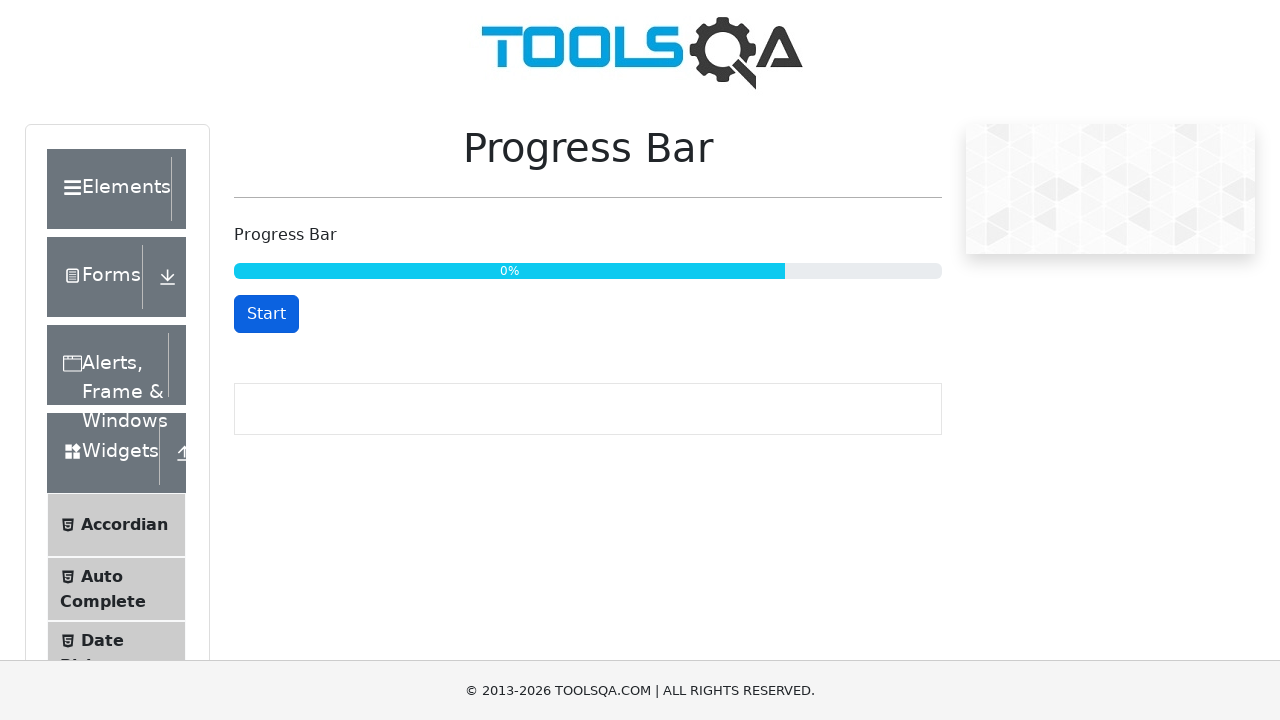

Retrieved progress bar text to verify reset
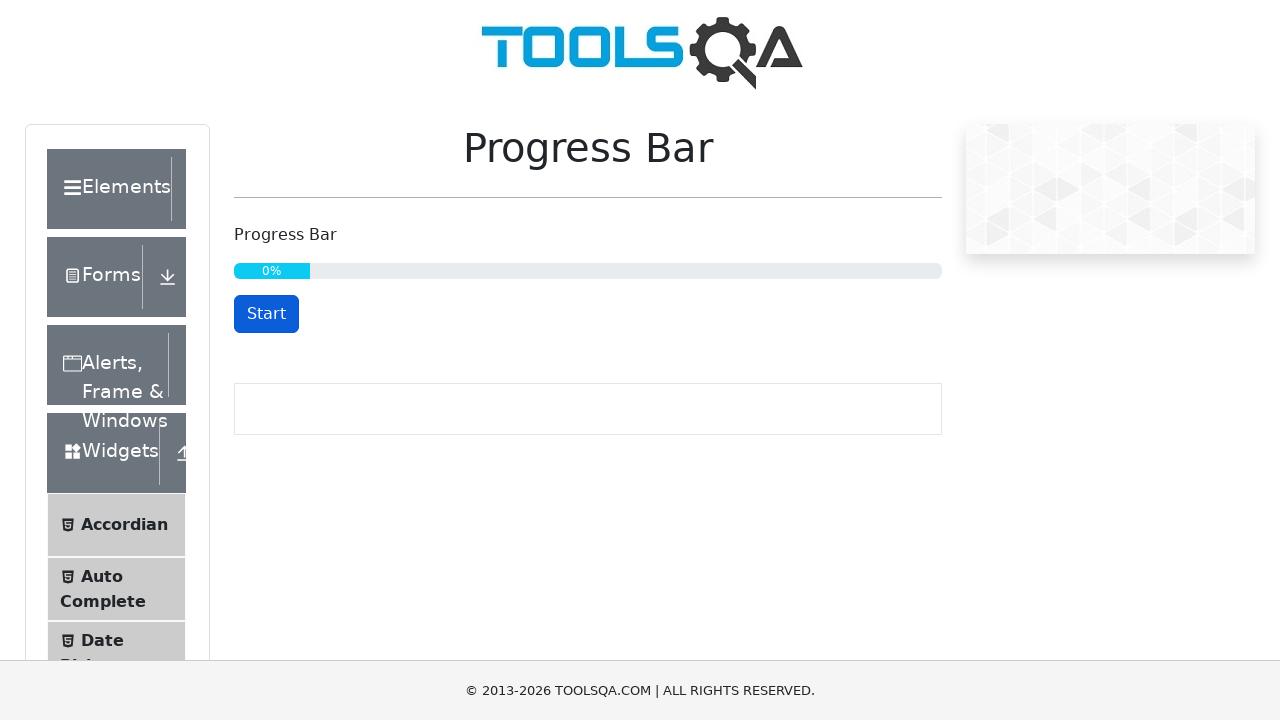

Verified progress bar is reset to 0%
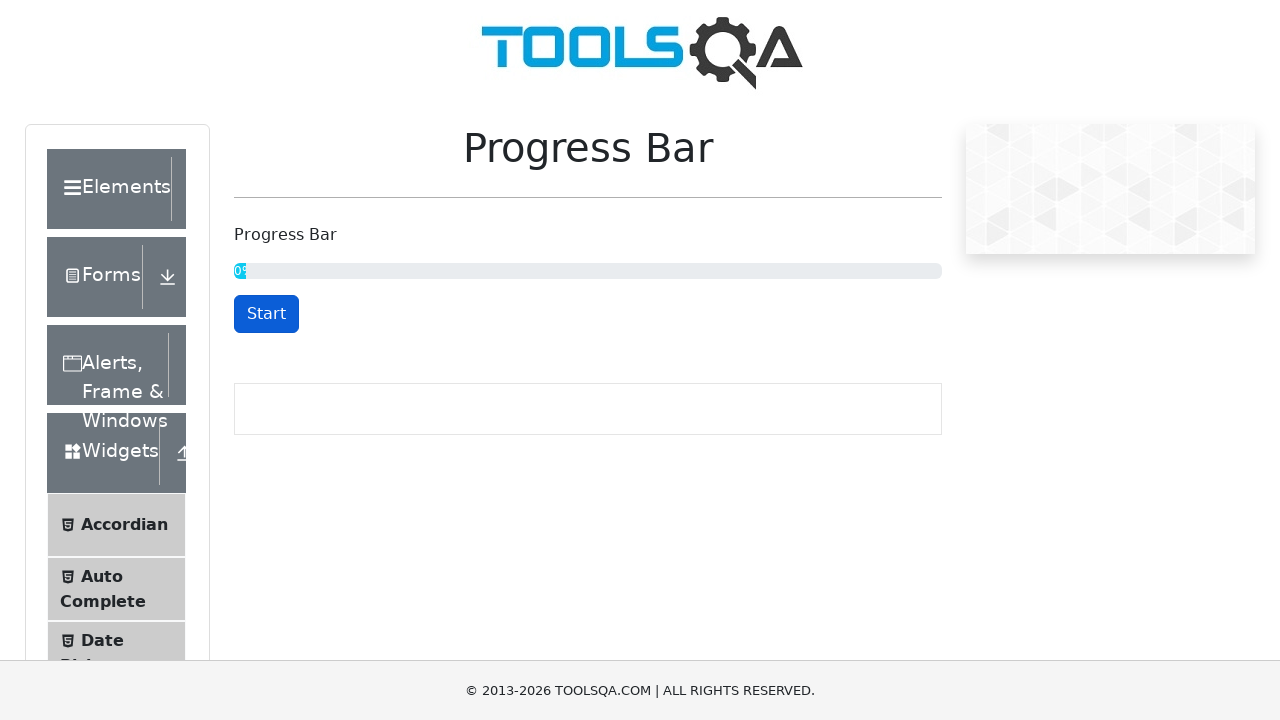

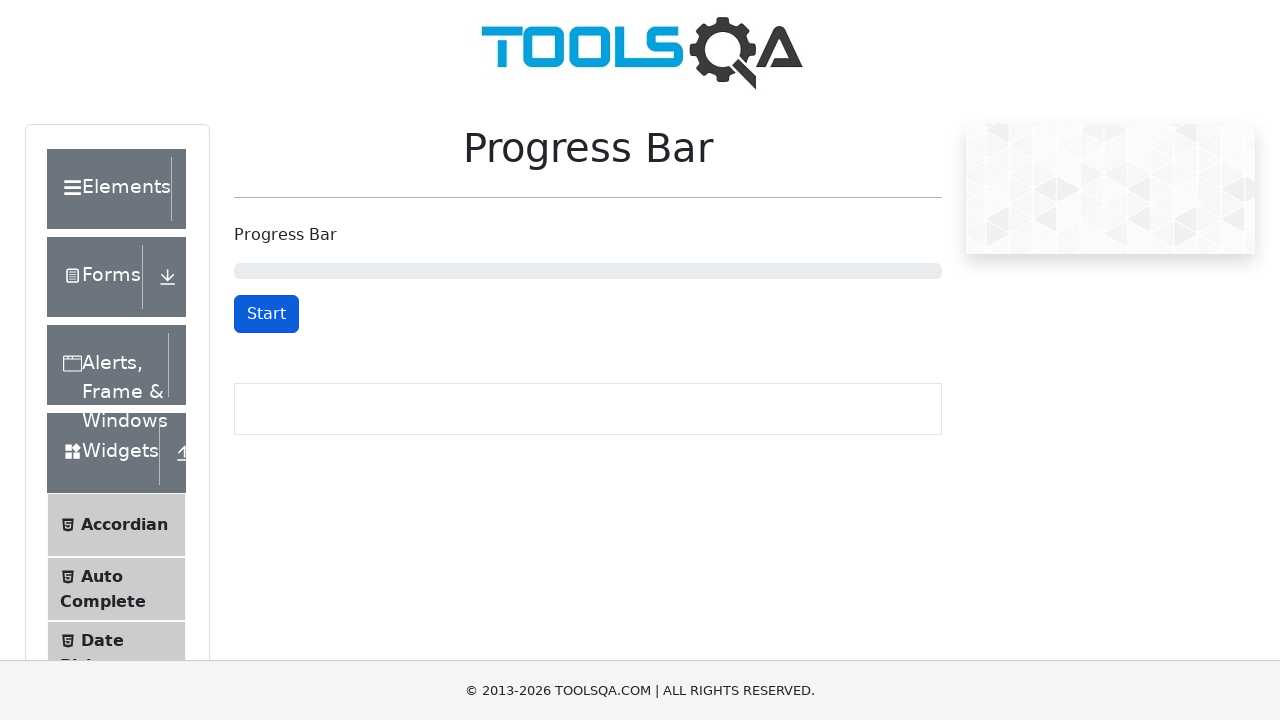